Tests mobile responsiveness by setting a mobile viewport and checking if the mobile menu button is visible

Starting URL: https://ai-square-staging-731209836128.asia-east1.run.app

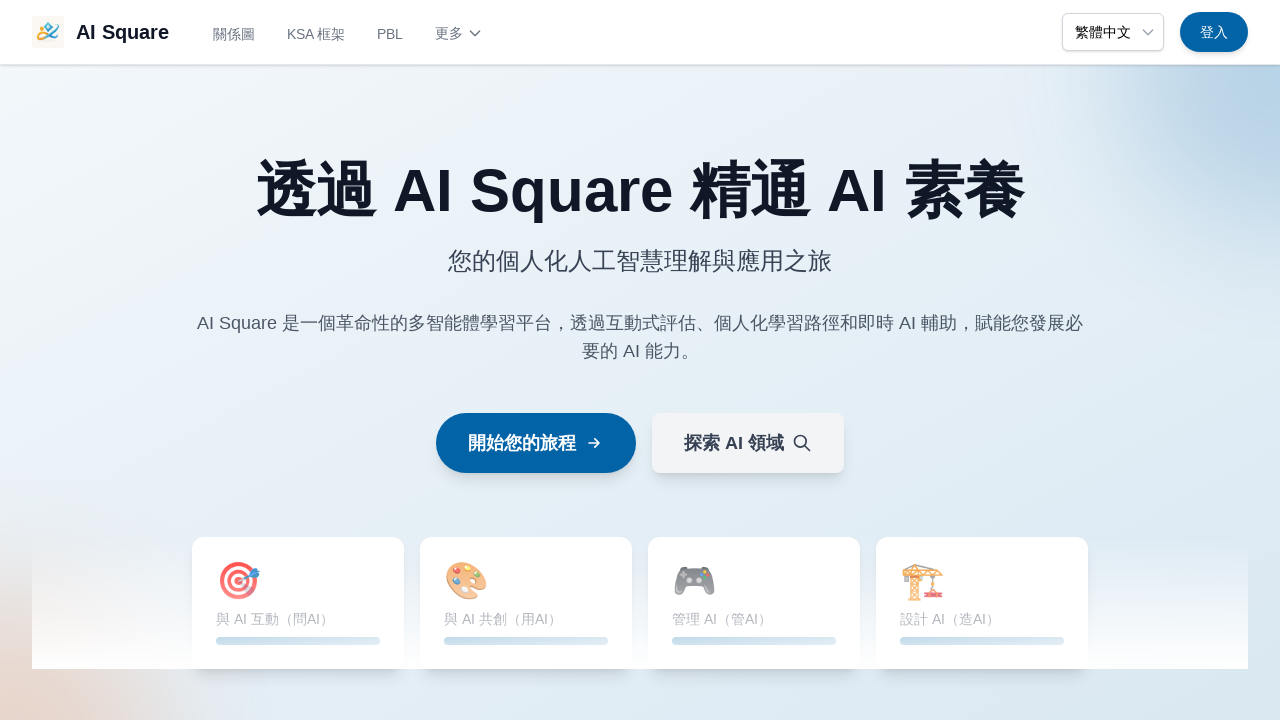

Set viewport to mobile size (375x667)
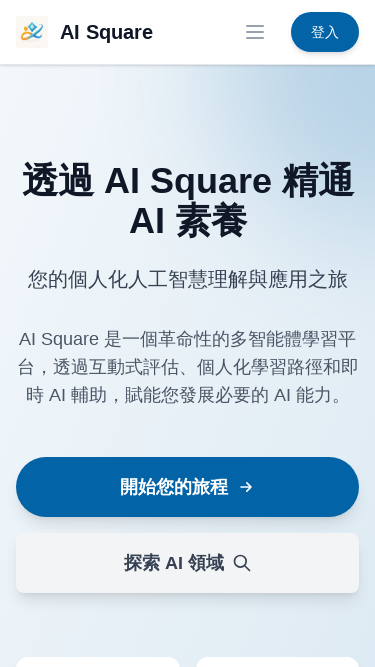

Reloaded page with mobile viewport
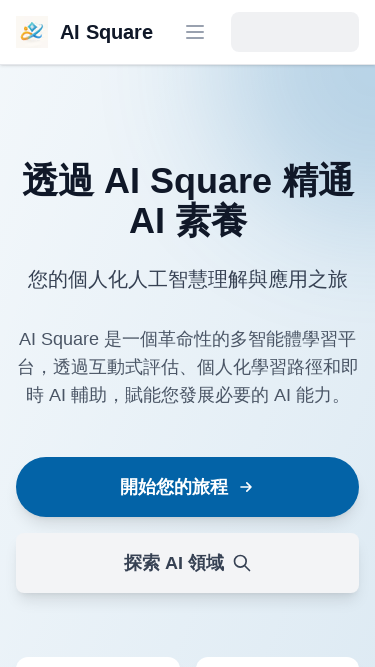

Checked for visible mobile menu button
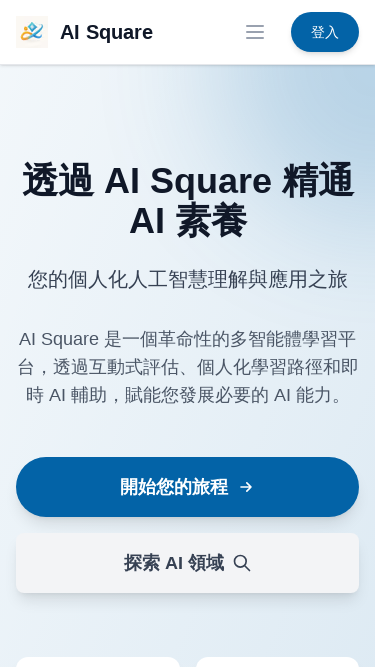

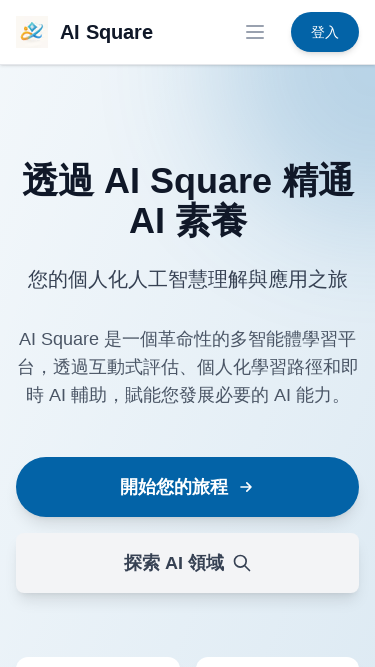